Tests the addition operation by calculating 1+2 and verifying the result is 3

Starting URL: https://algont.github.io/react-calculator/

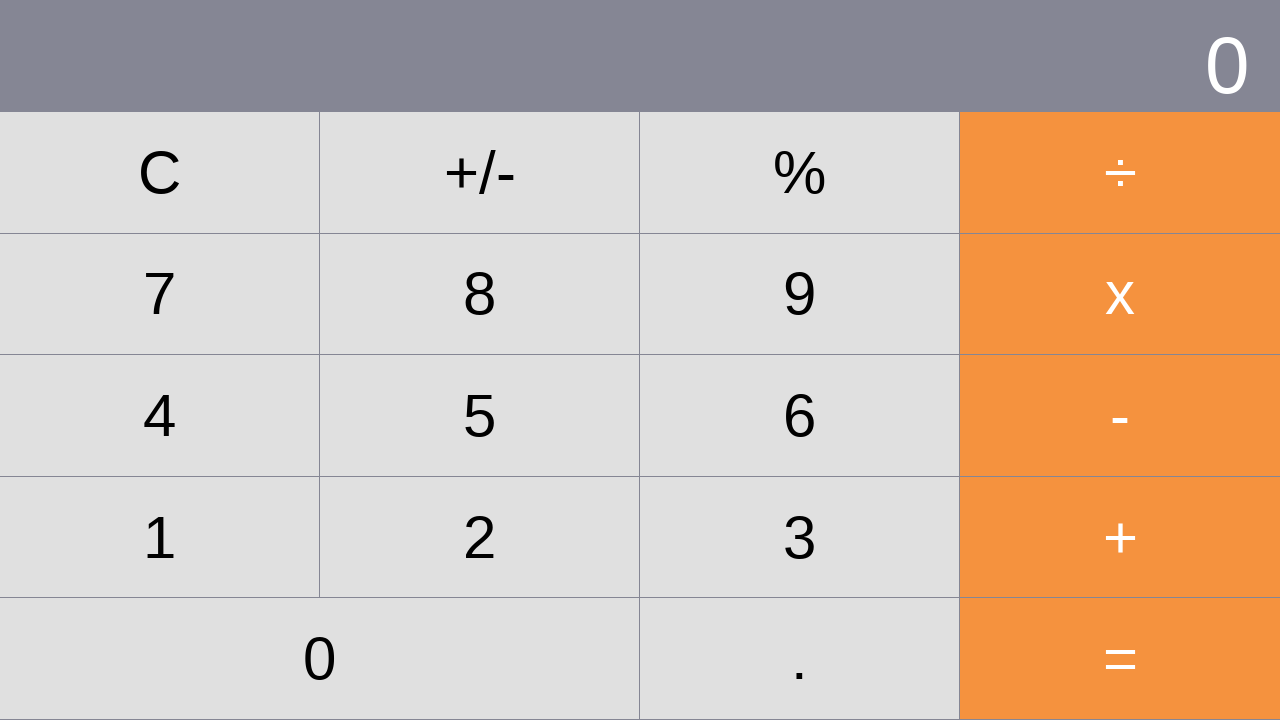

Clicked number 1 on calculator at (160, 537) on xpath=//*[@id="root"]/div/div[2]/div[4]/div[1]
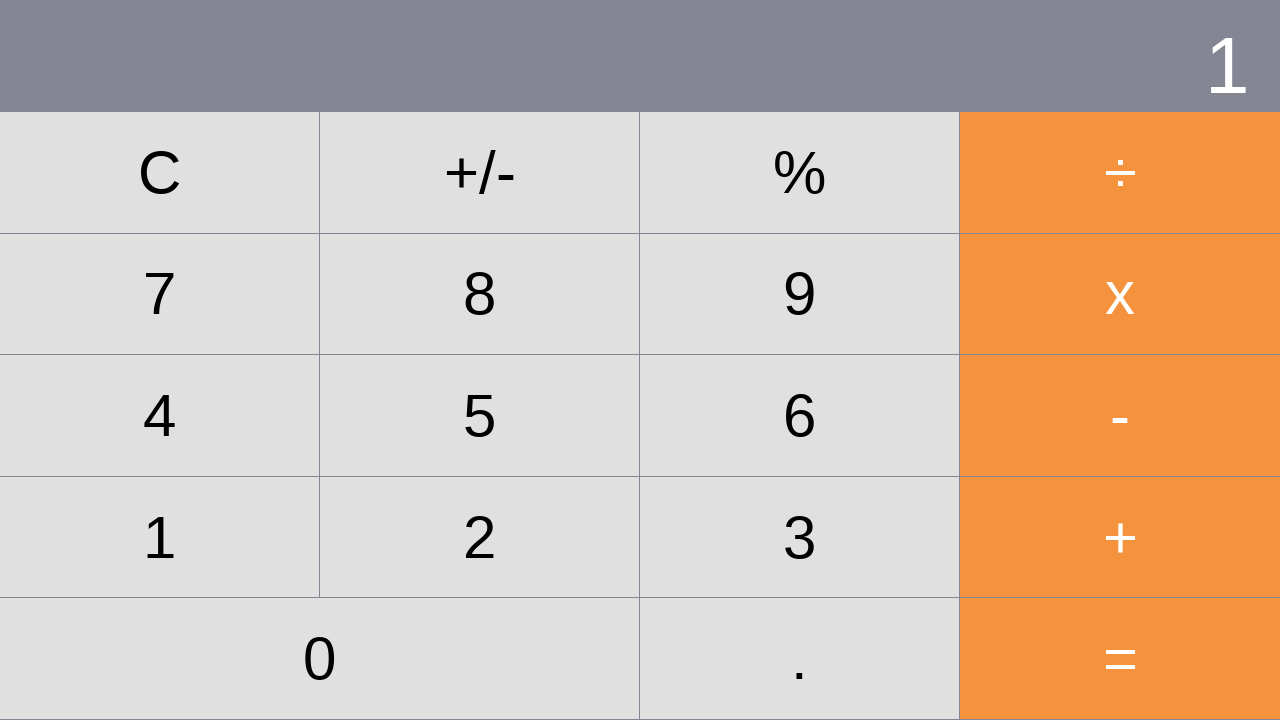

Clicked plus operator at (1120, 537) on xpath=//*[@id="root"]/div/div[2]/div[4]/div[4]
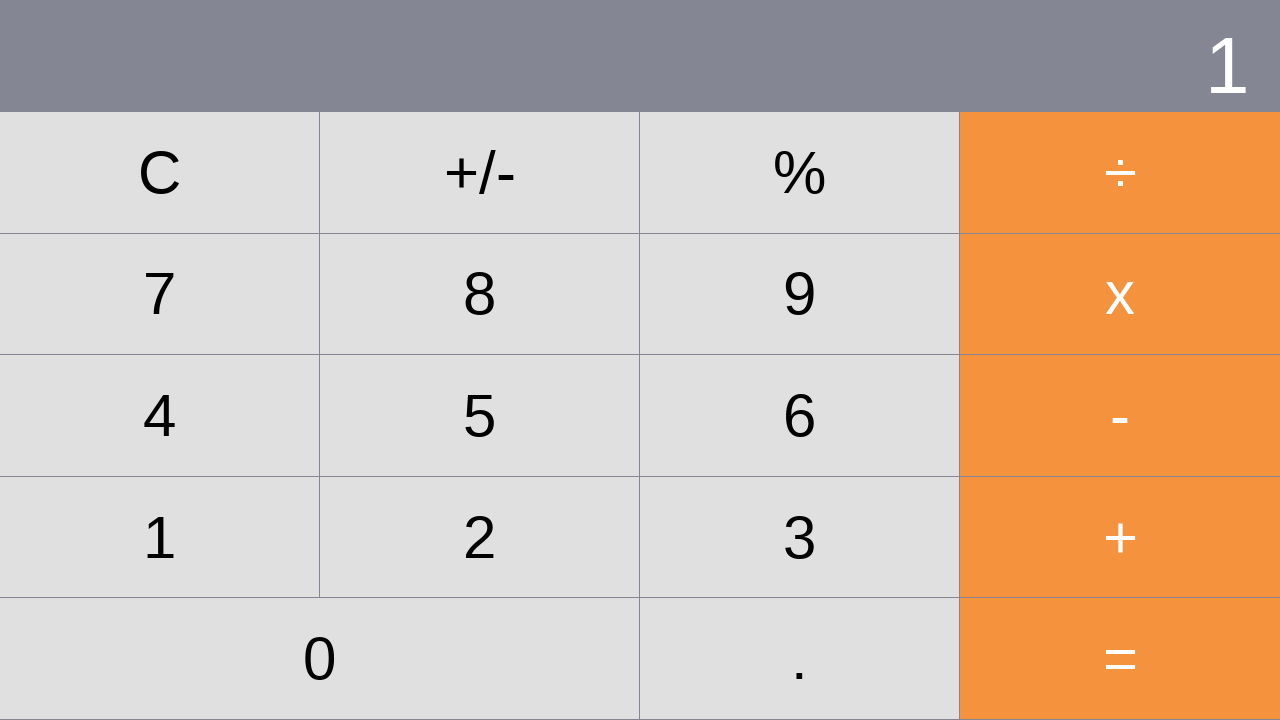

Clicked number 2 on calculator at (480, 537) on xpath=//*[@id="root"]/div/div[2]/div[4]/div[2]
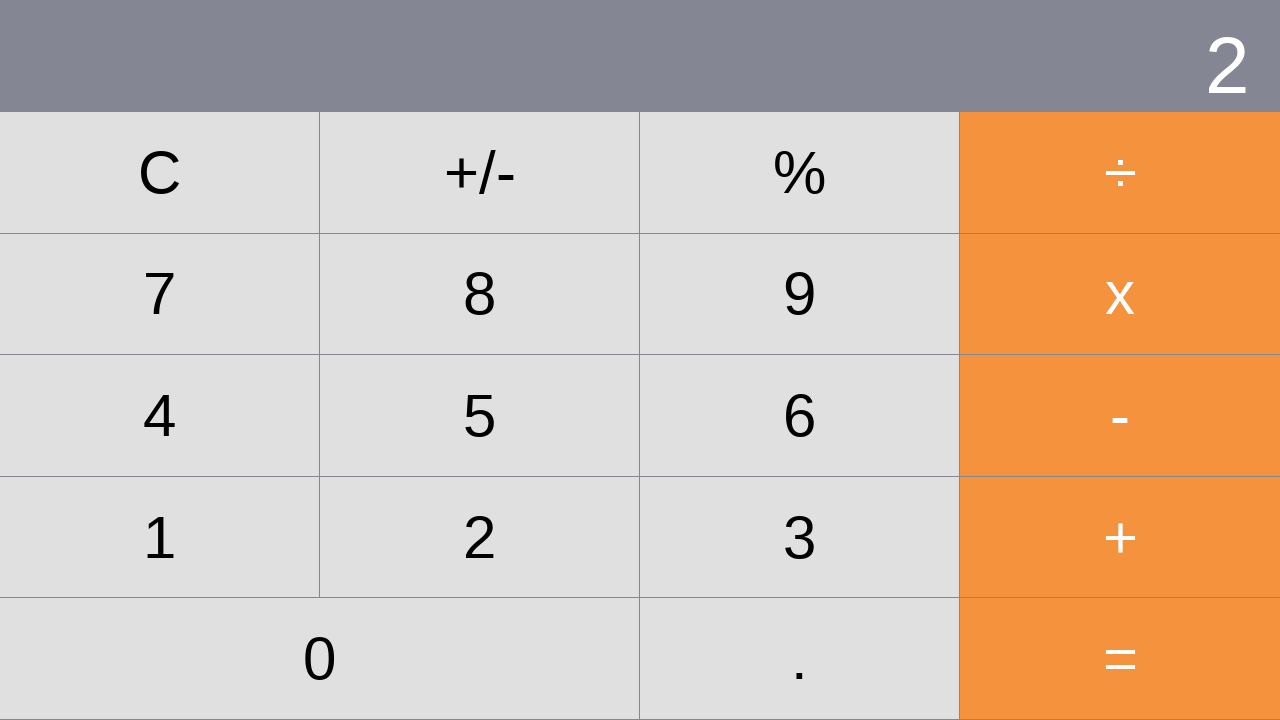

Clicked equals button to calculate result at (1120, 659) on xpath=//*[@id="root"]/div/div[2]/div[5]/div[3]
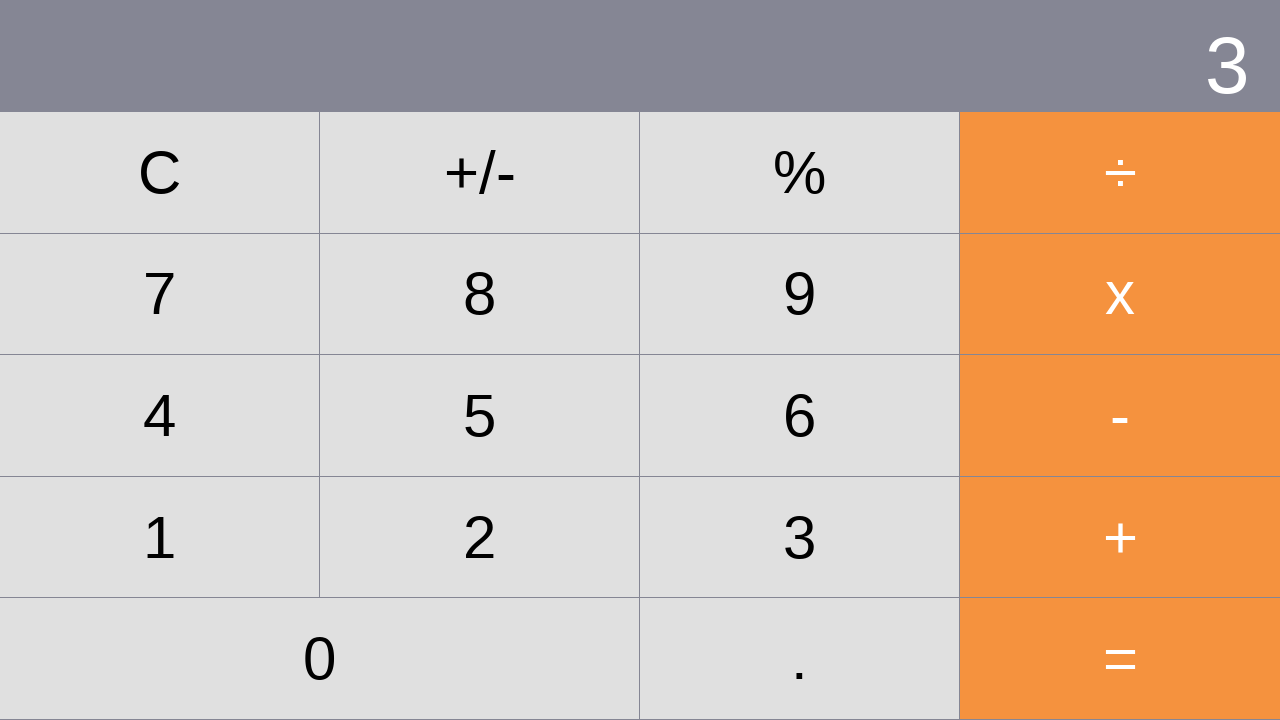

Verified result display loaded showing calculation result
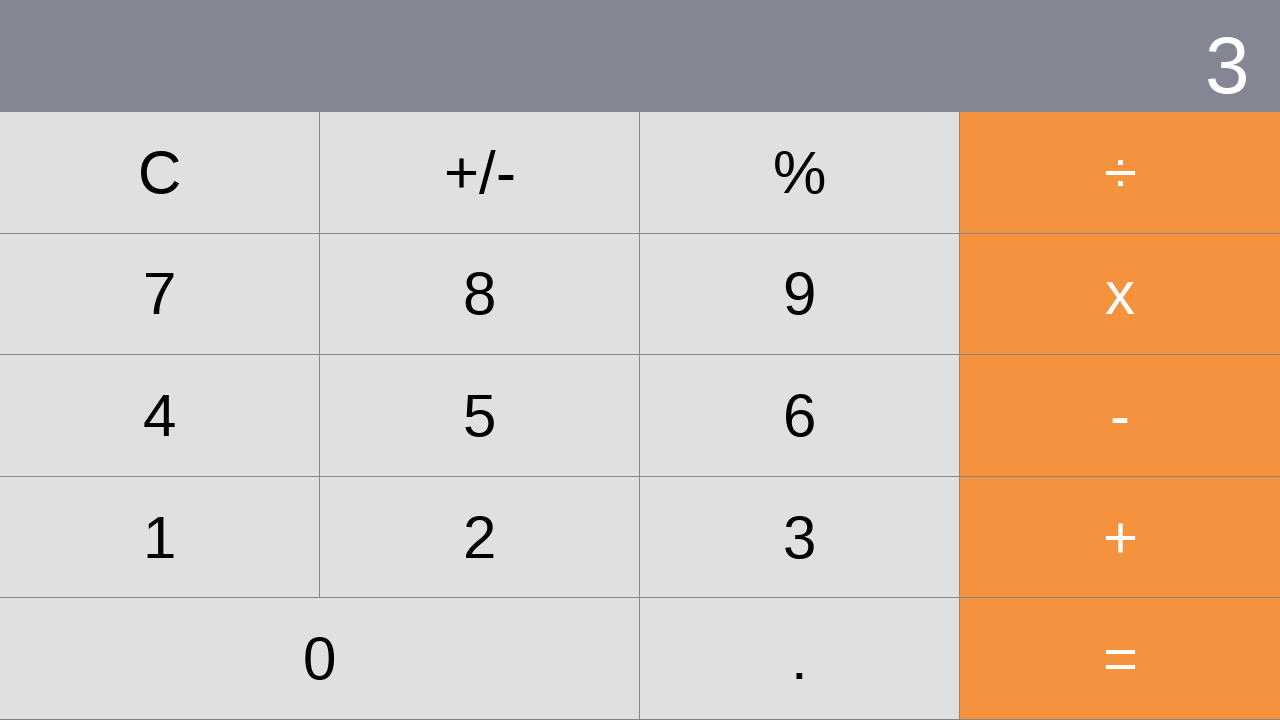

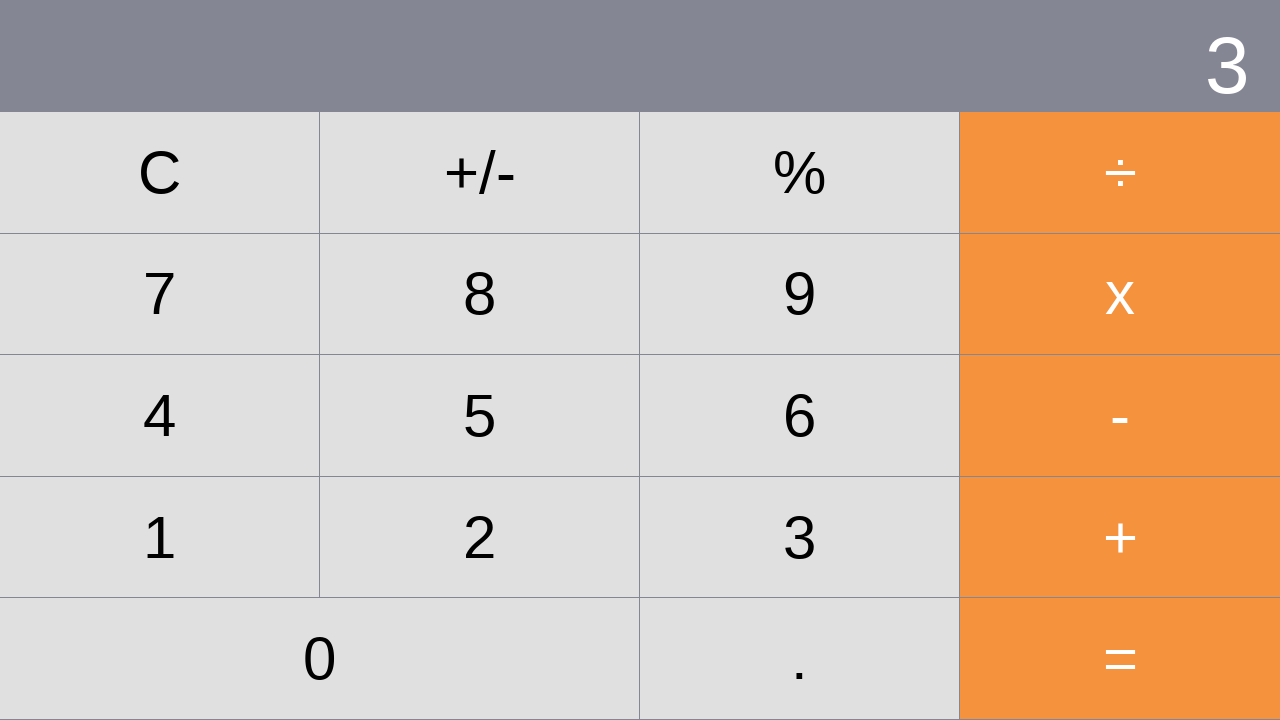